Tests file download functionality by clicking on a download link on the download page and initiating a file download.

Starting URL: https://the-internet.herokuapp.com/download

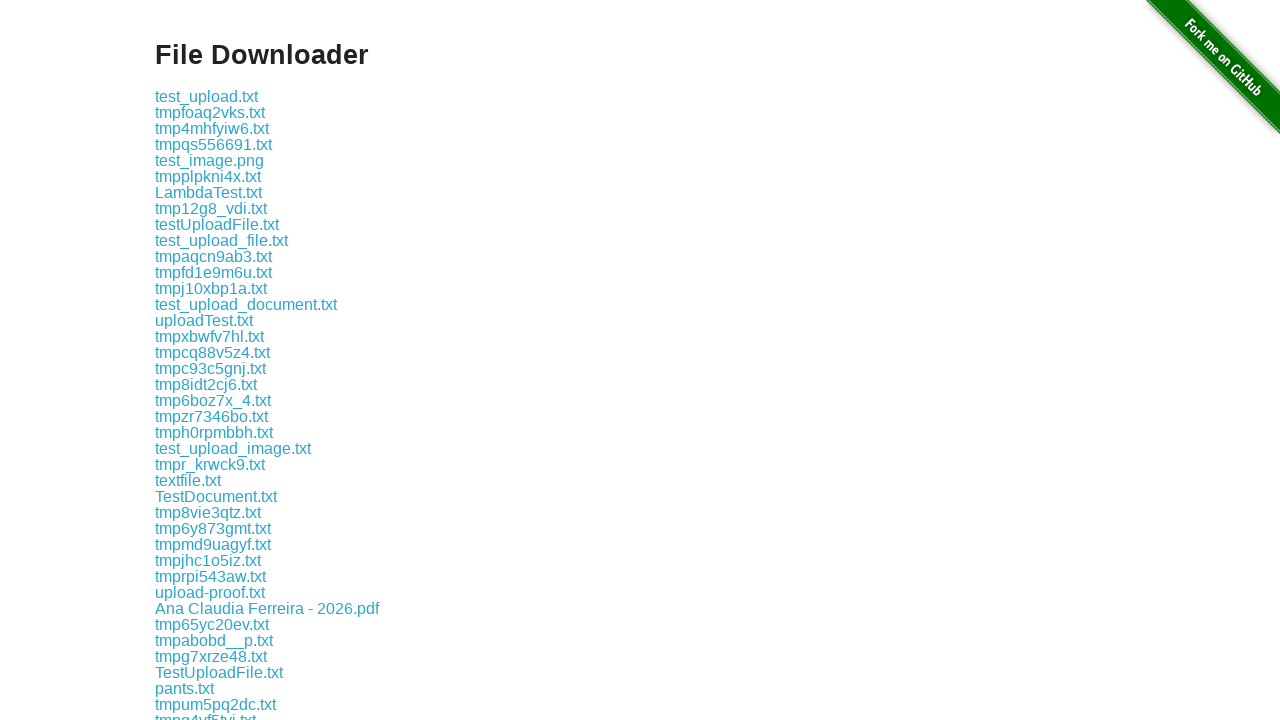

Clicked on the 17th download link in the content div at (212, 352) on xpath=//*[@id='content']/div/a[17]
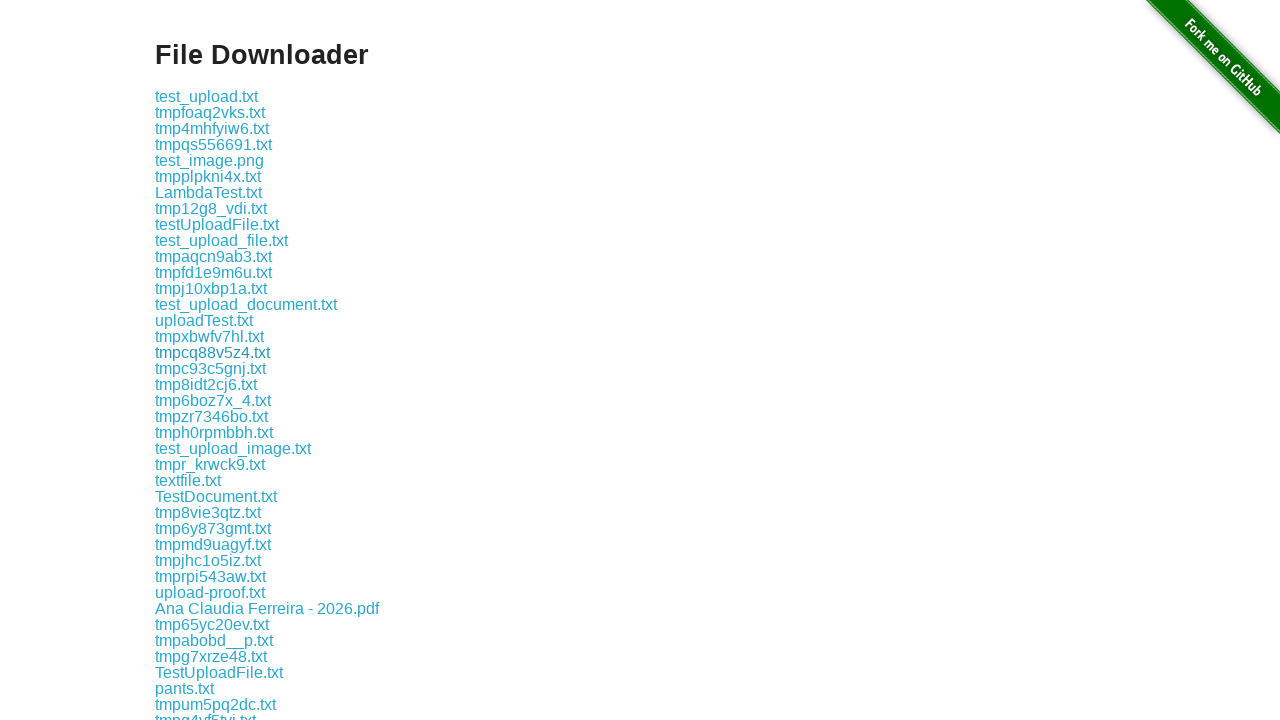

Waited 2 seconds for download to initiate
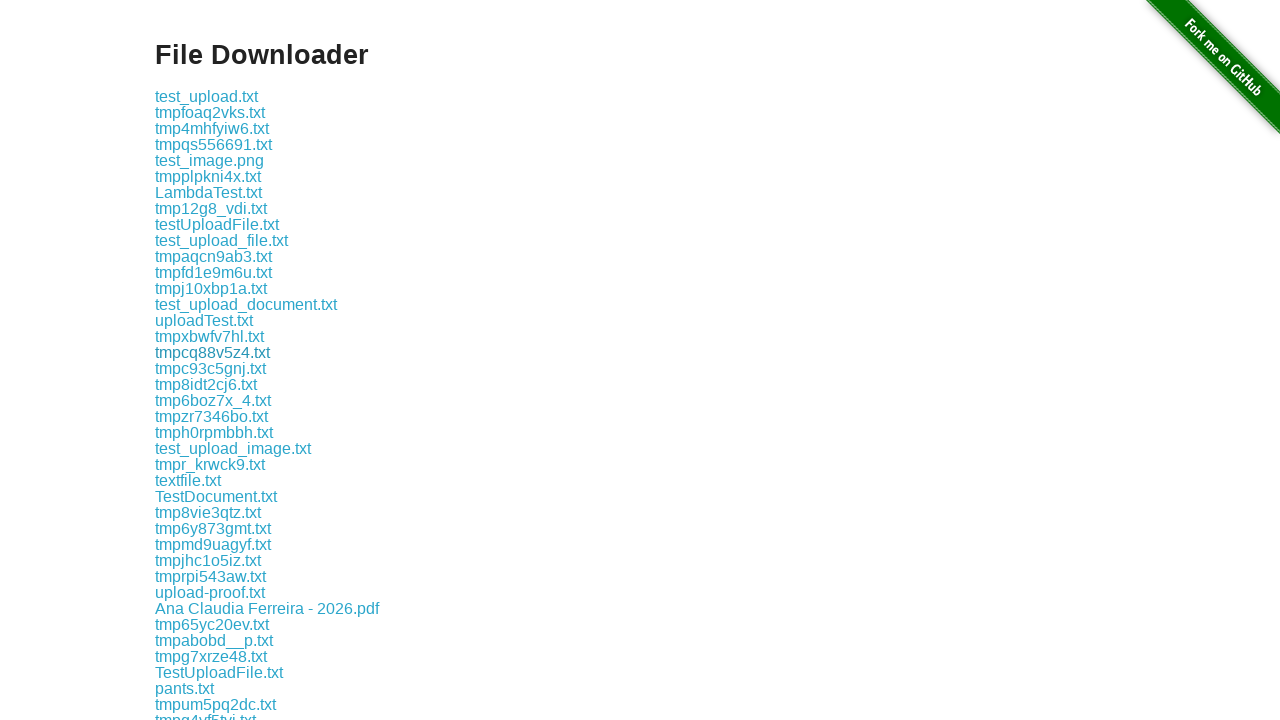

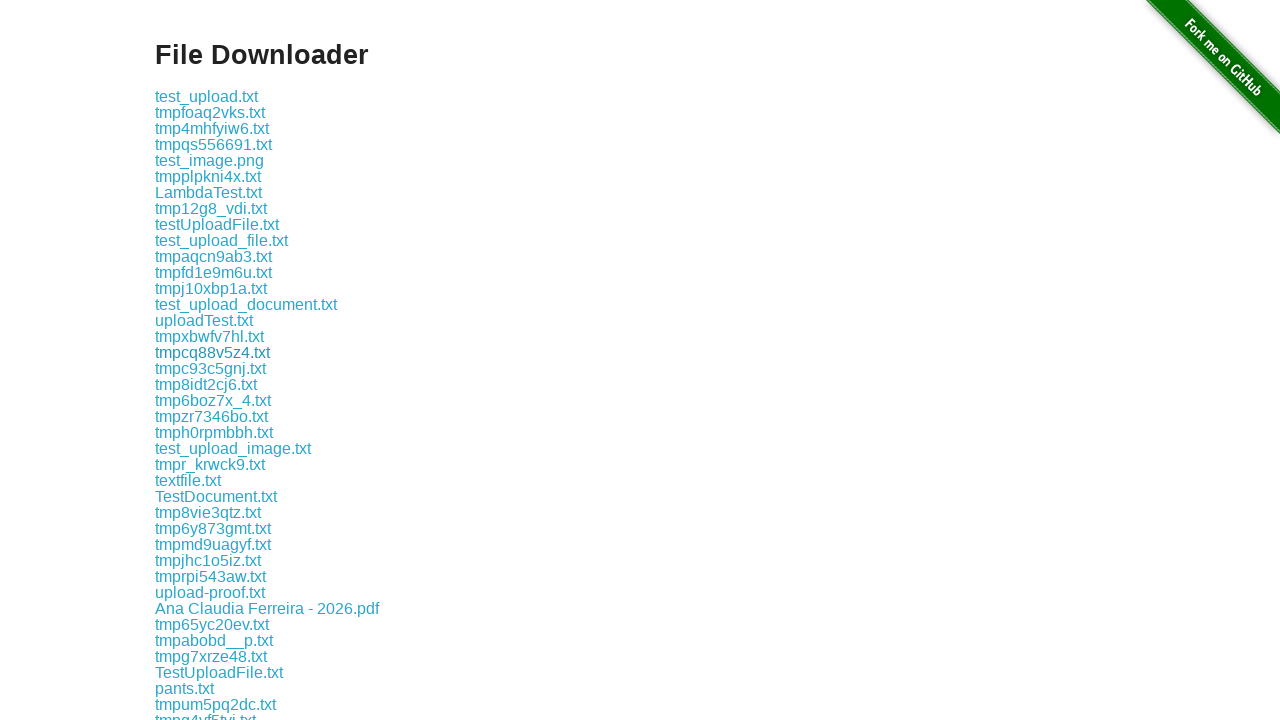